Tests checkbox interaction by locating a checkbox element and clicking it if it's not already selected

Starting URL: https://the-internet.herokuapp.com/checkboxes

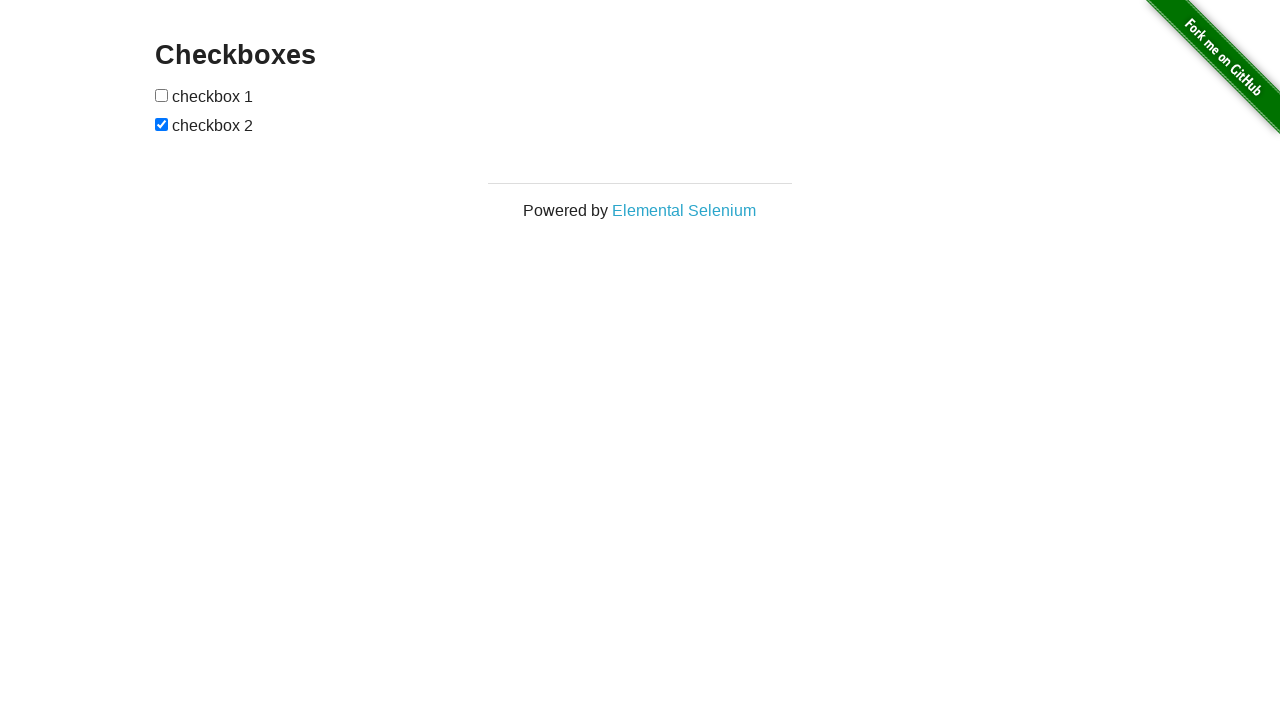

Navigated to checkboxes test page
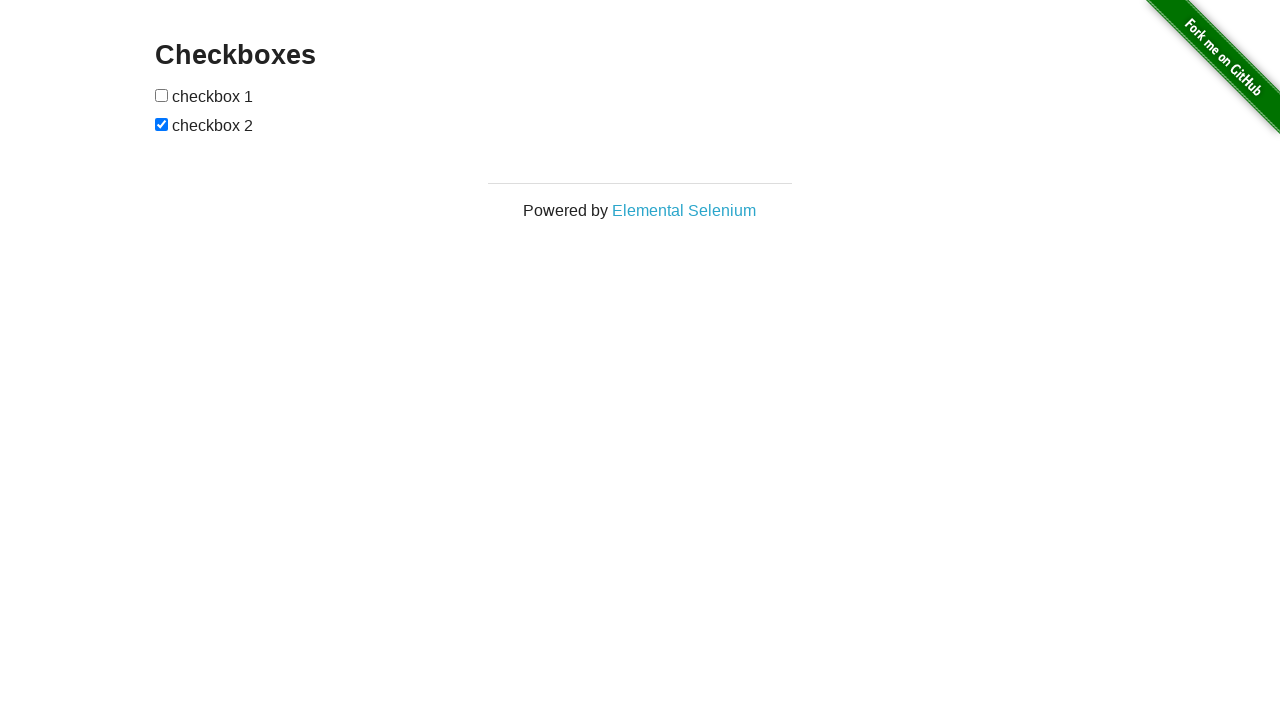

Located the first checkbox element
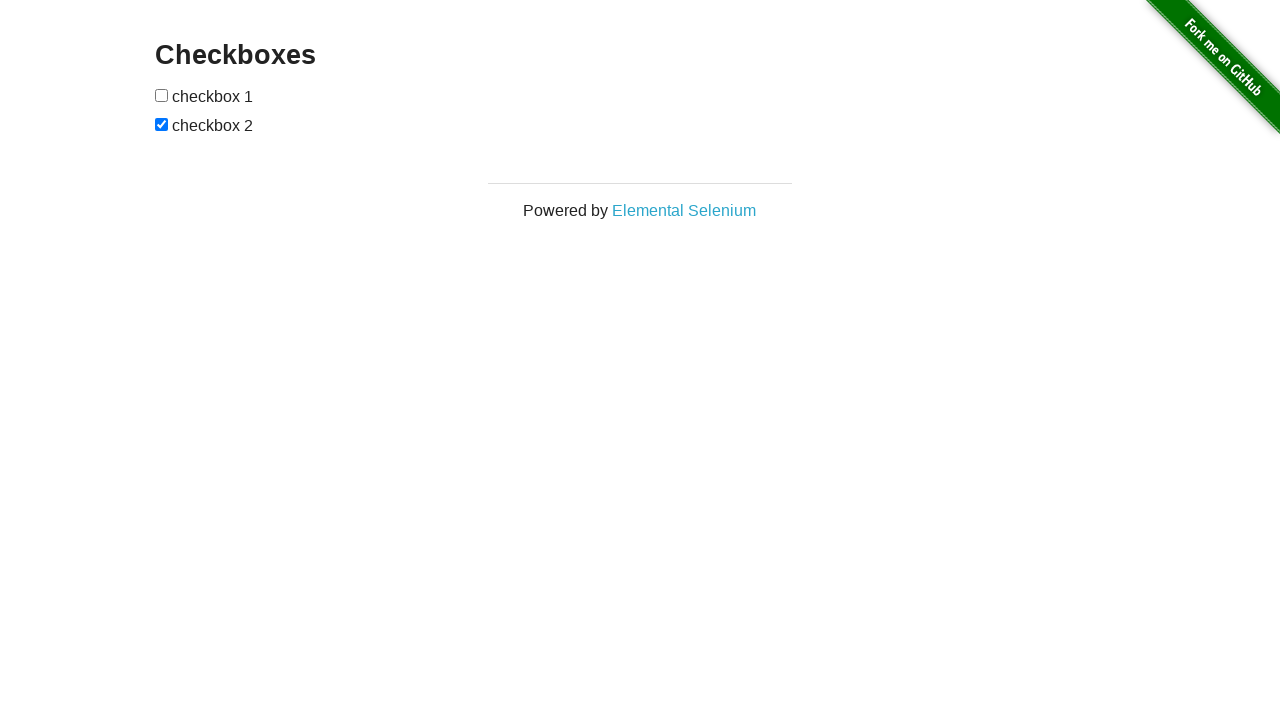

Verified that checkbox element exists
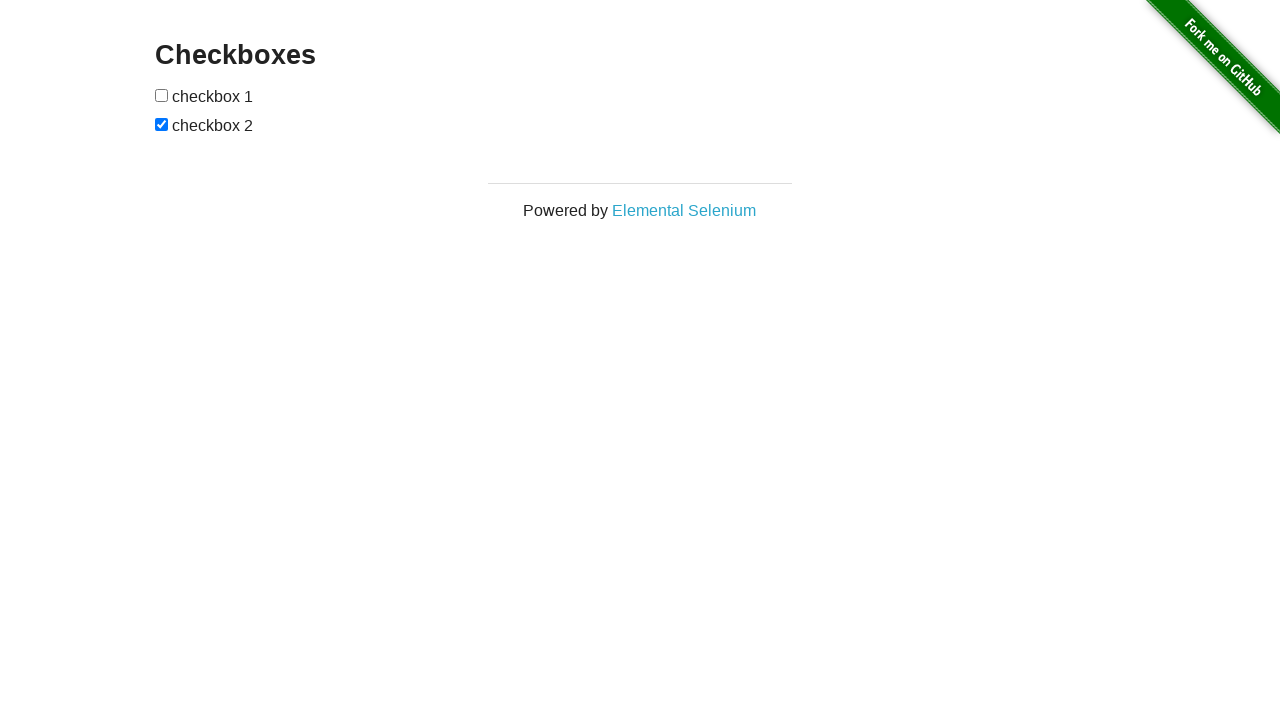

Confirmed checkbox is not checked
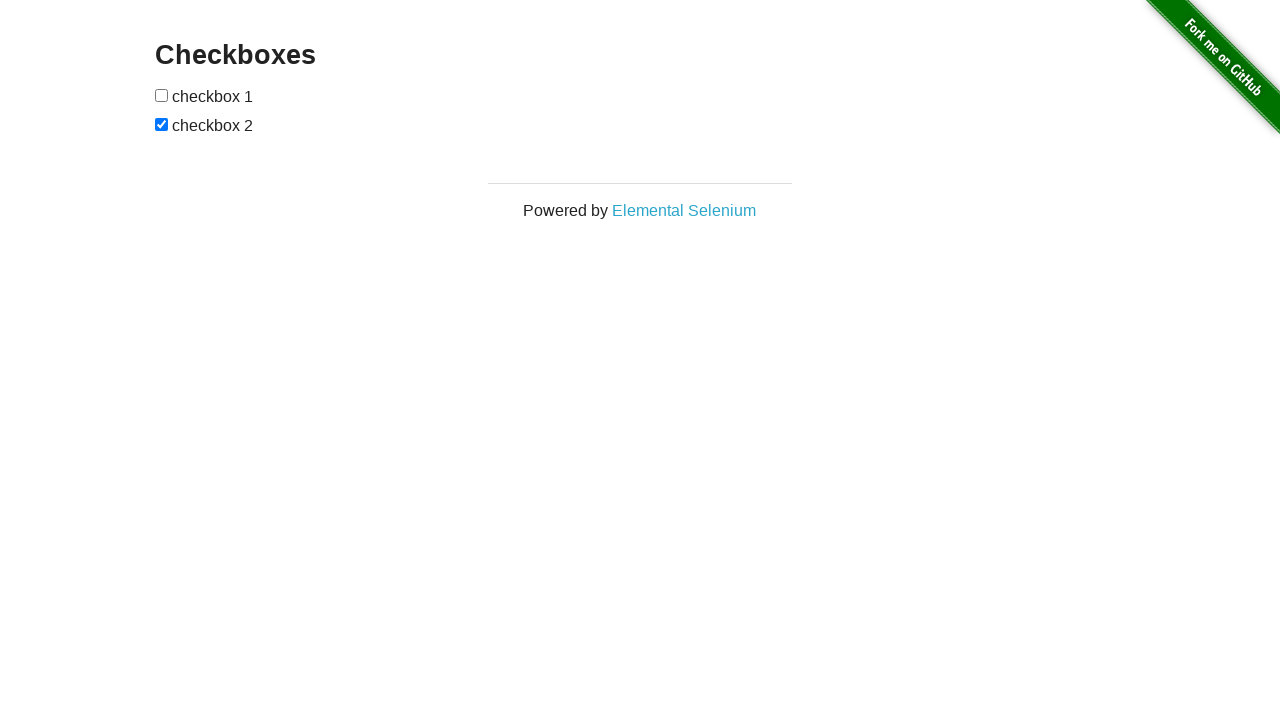

Clicked the checkbox to select it at (162, 95) on xpath=//*[@id="checkboxes"]/input[1]
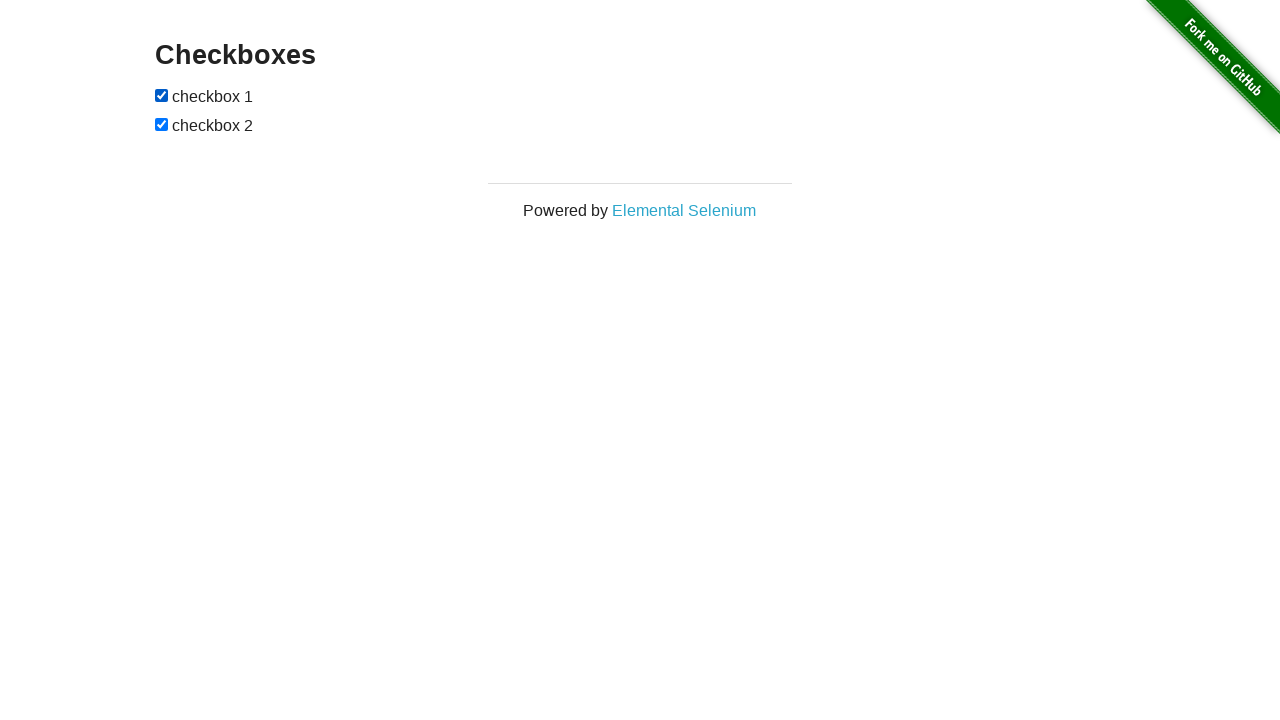

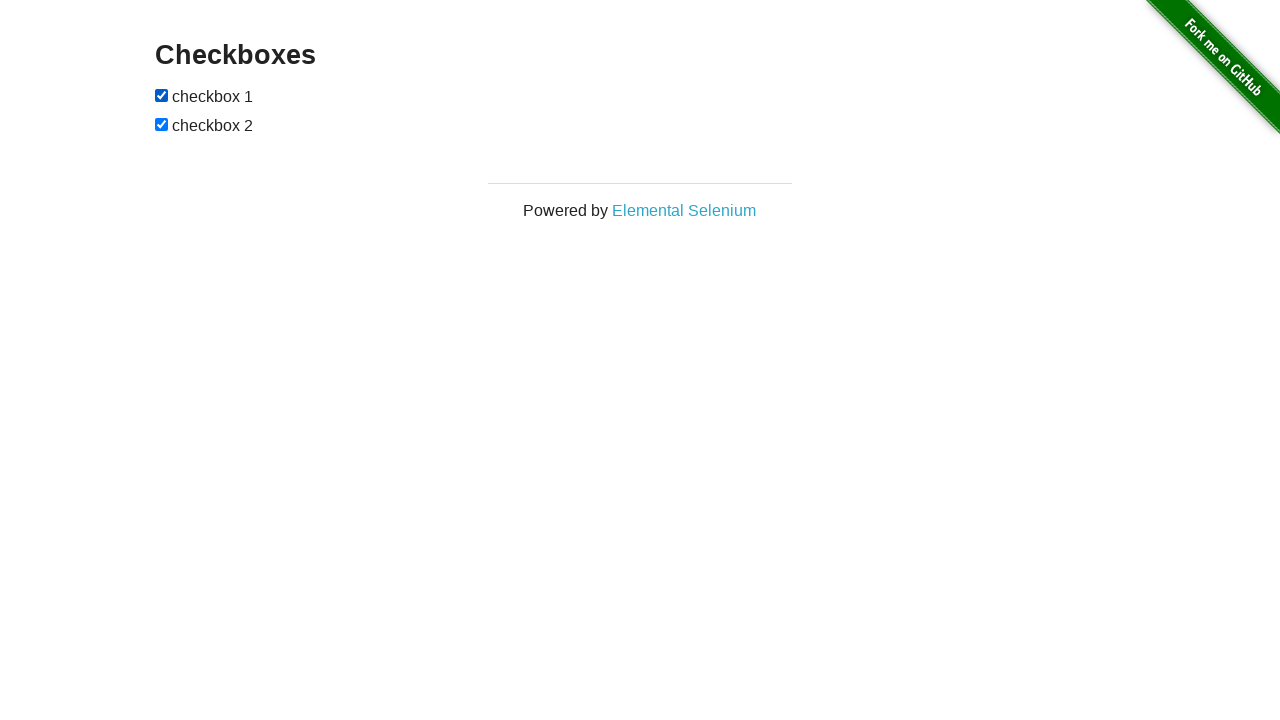